Opens the Honda Two Wheelers India homepage and verifies the page loads successfully.

Starting URL: https://www.honda2wheelersindia.com/

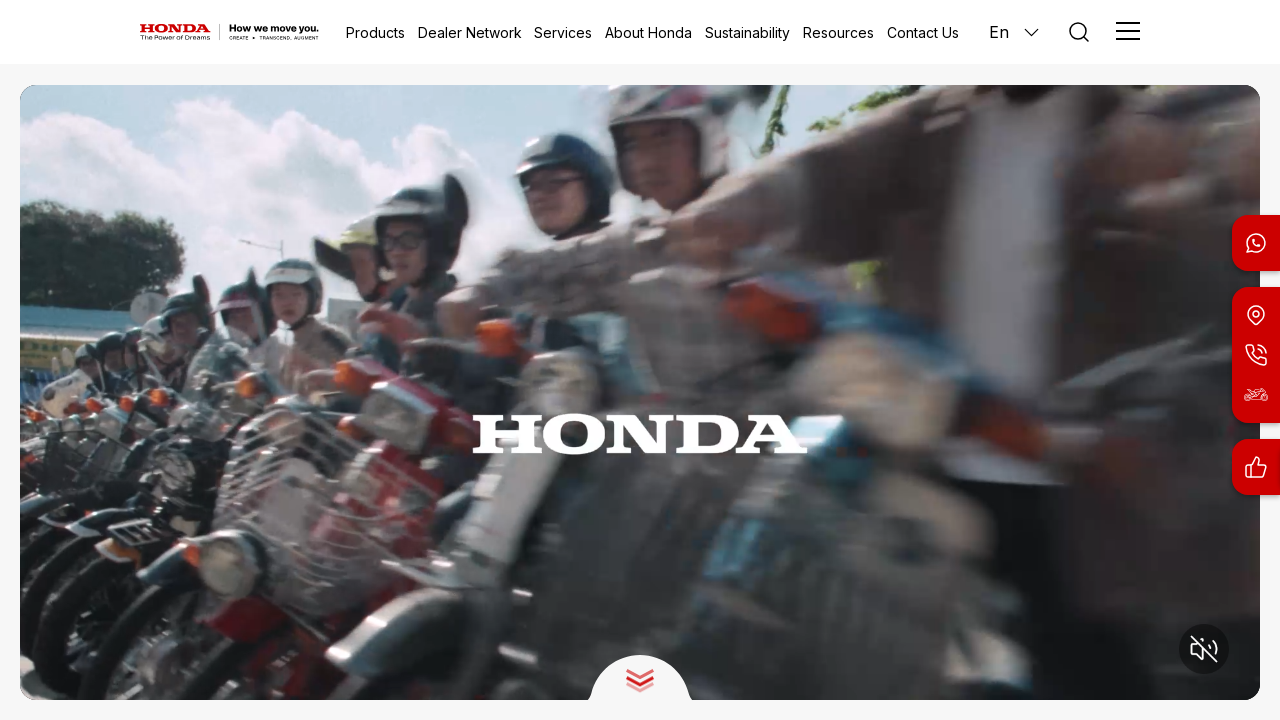

Navigated to Honda Two Wheelers India homepage
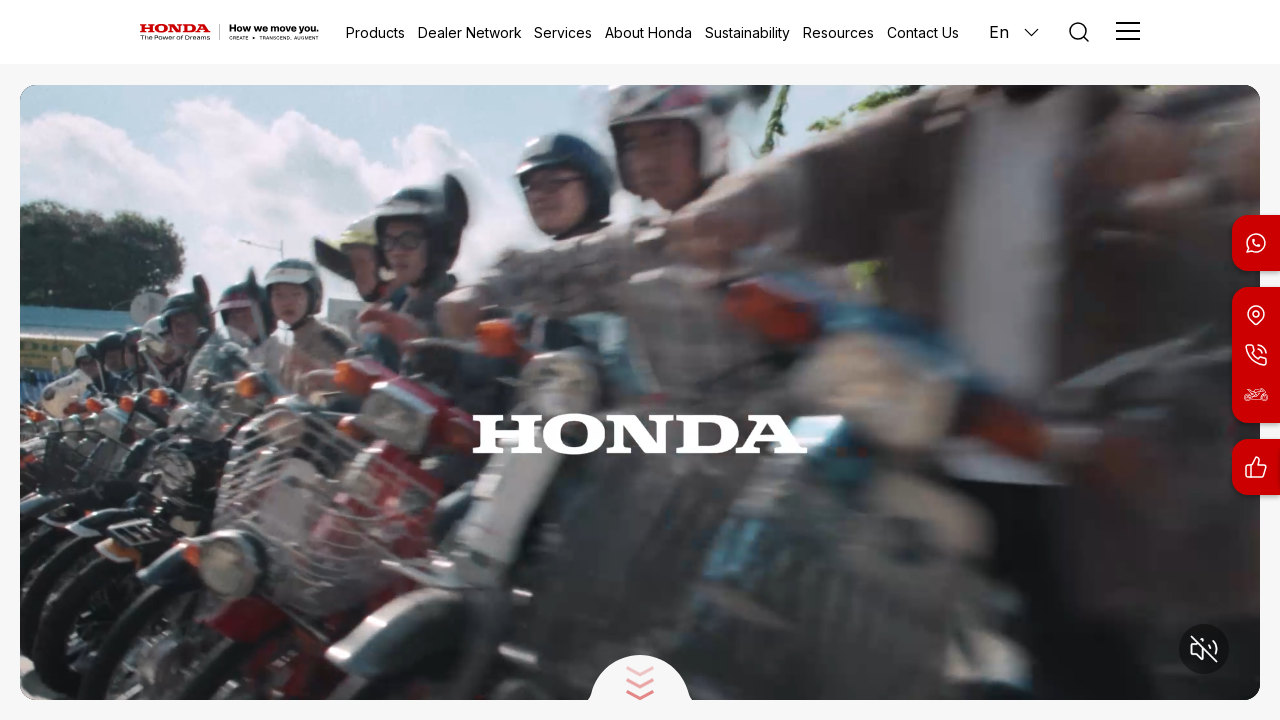

Page DOM content fully loaded
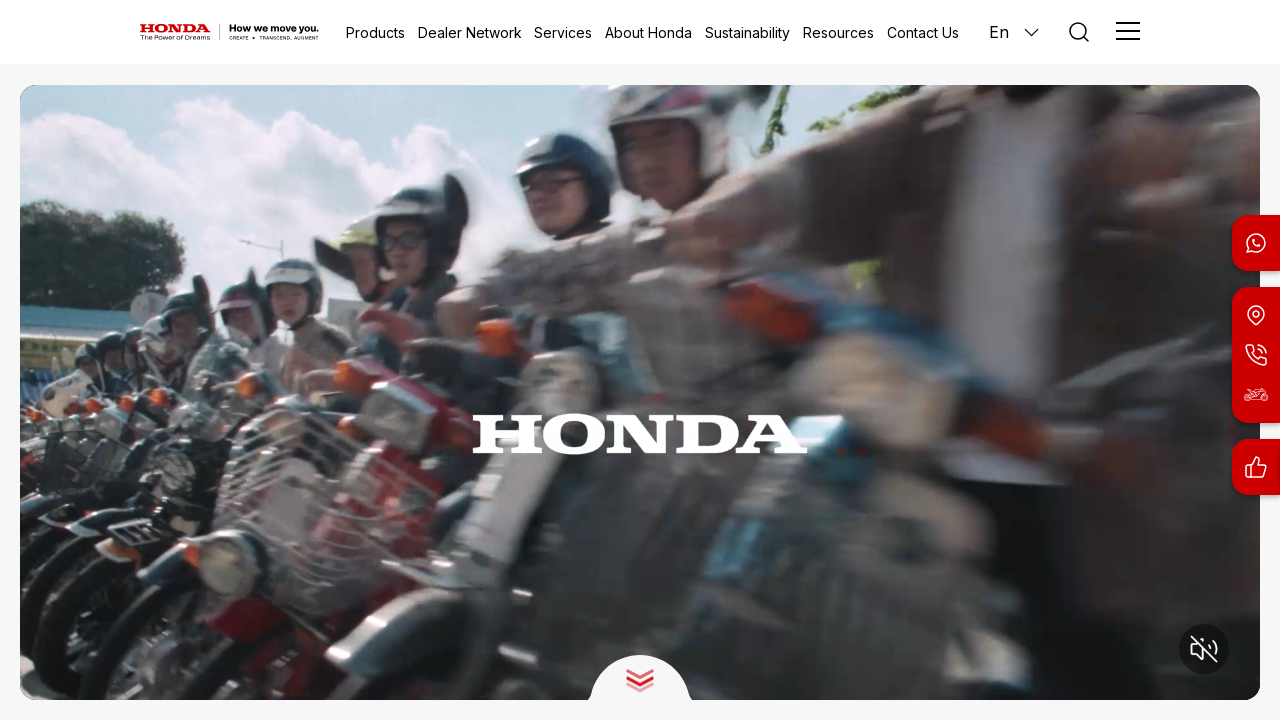

Verified page URL is correct
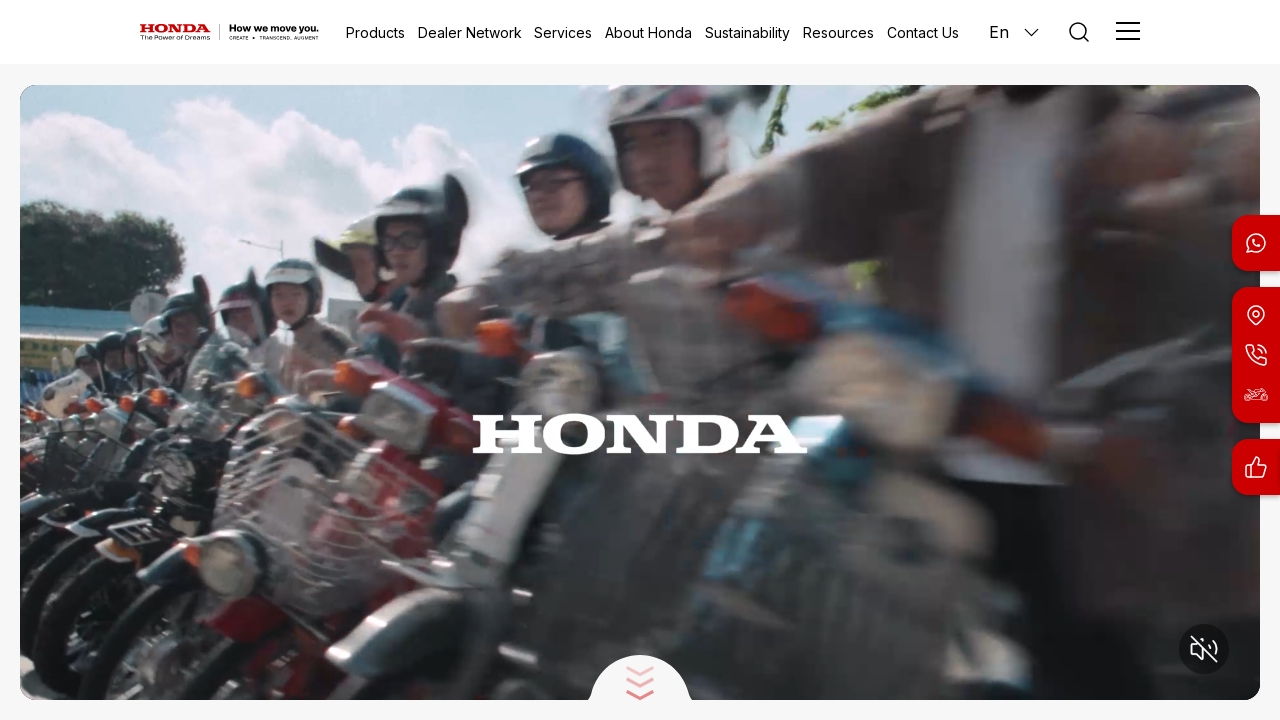

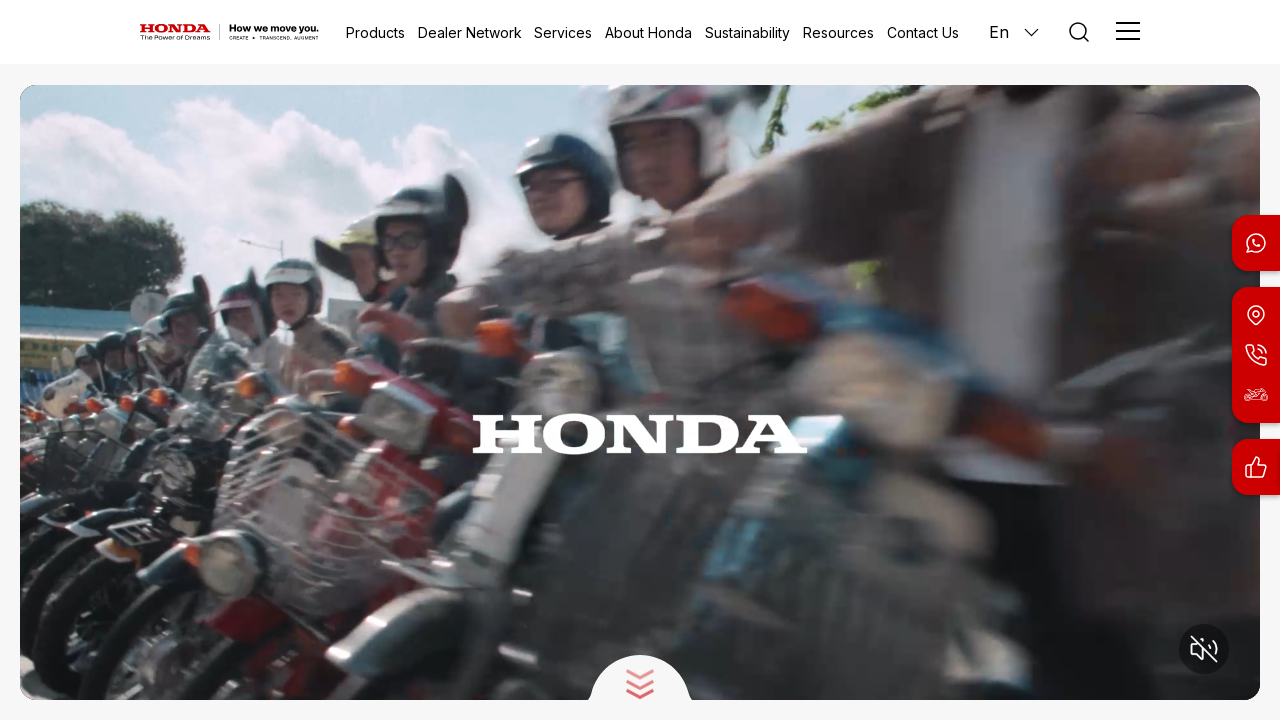